Tests navigation through Selenium Java API documentation by clicking through to the Alert interface page, verifying the title, then navigating to the ChromeDriver class page and verifying its title.

Starting URL: https://www.selenium.dev/selenium/docs/api/java/index.html?overview-summary.html

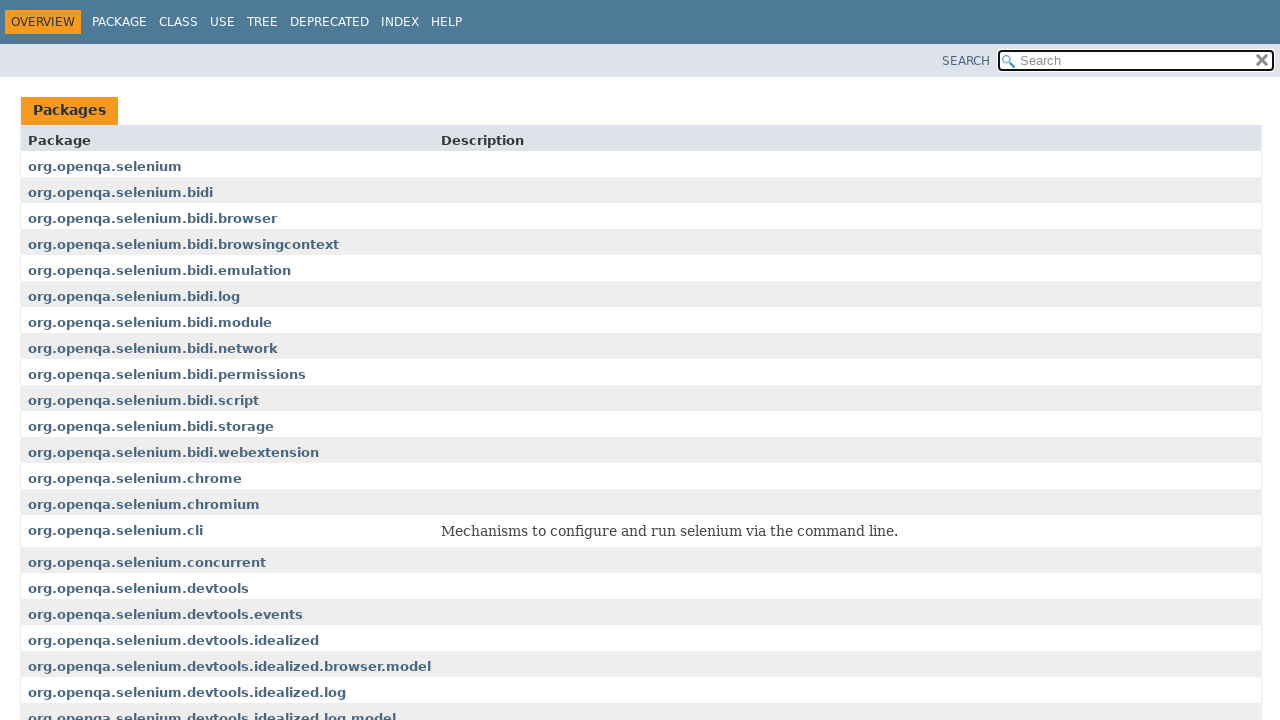

Clicked on selenium package link at (105, 166) on a[href='org/openqa/selenium/package-summary.html']
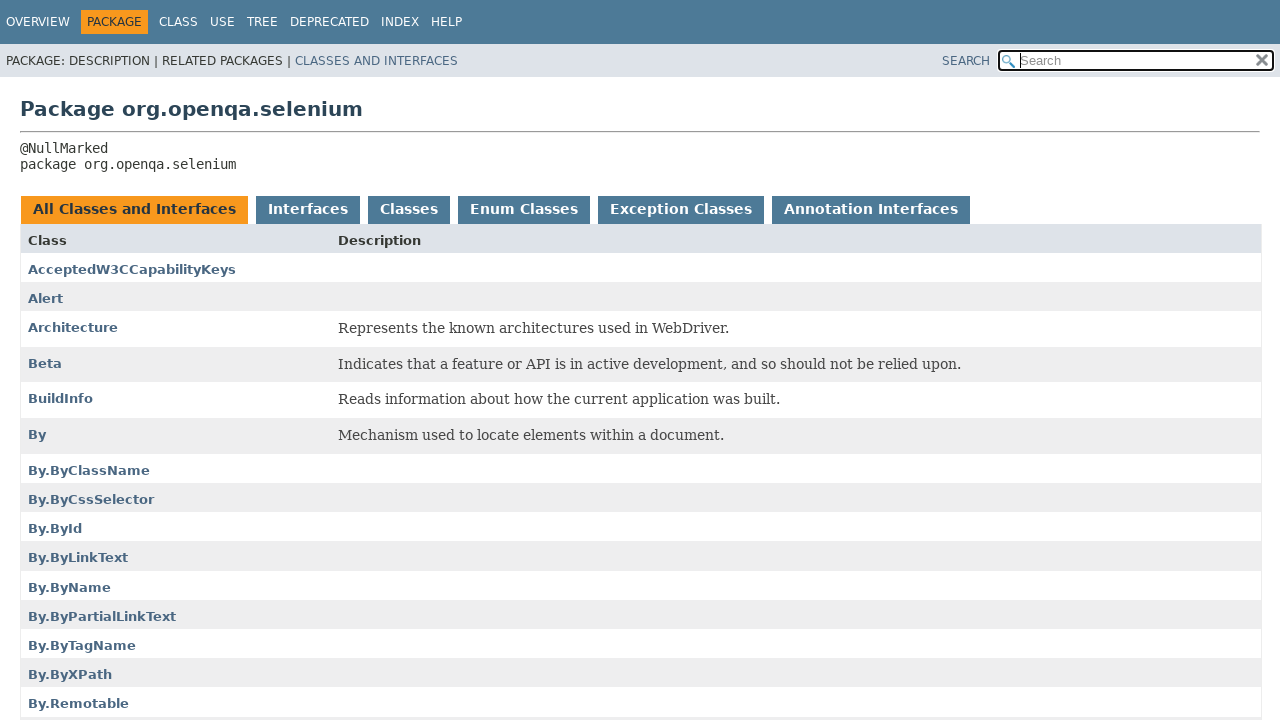

Selenium package page loaded
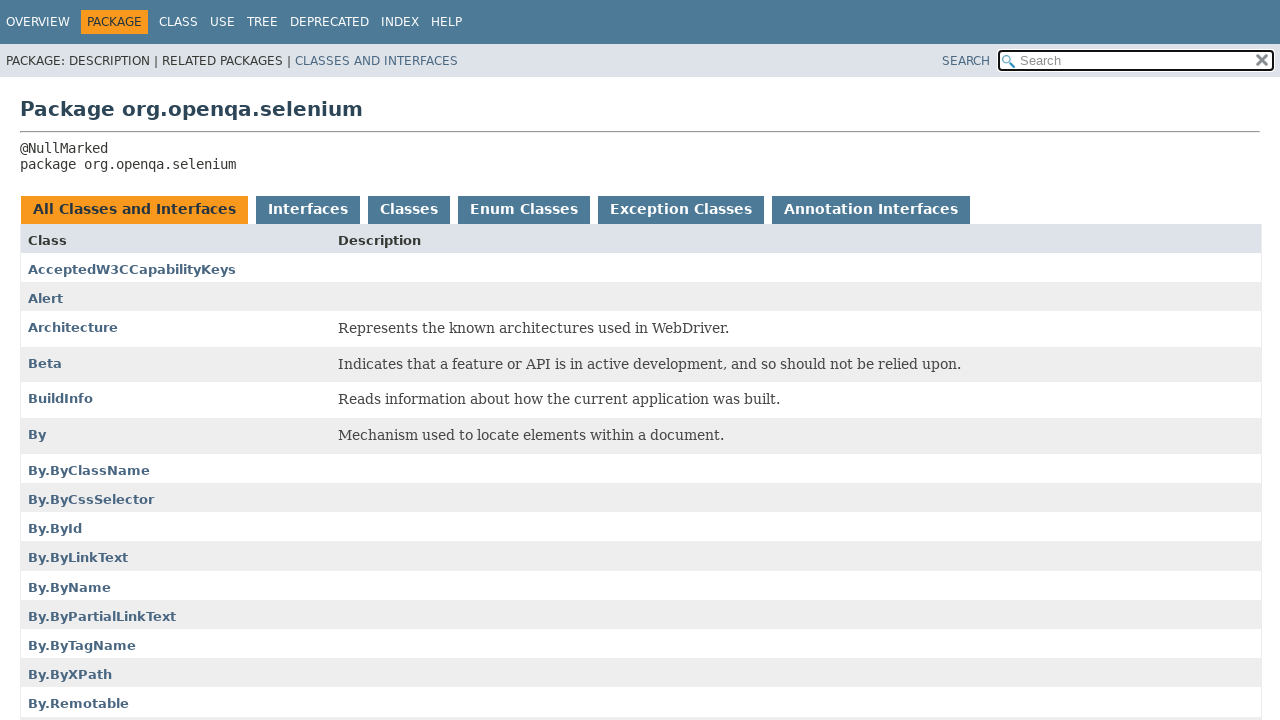

Clicked on Alert interface link at (46, 299) on a[href='Alert.html']
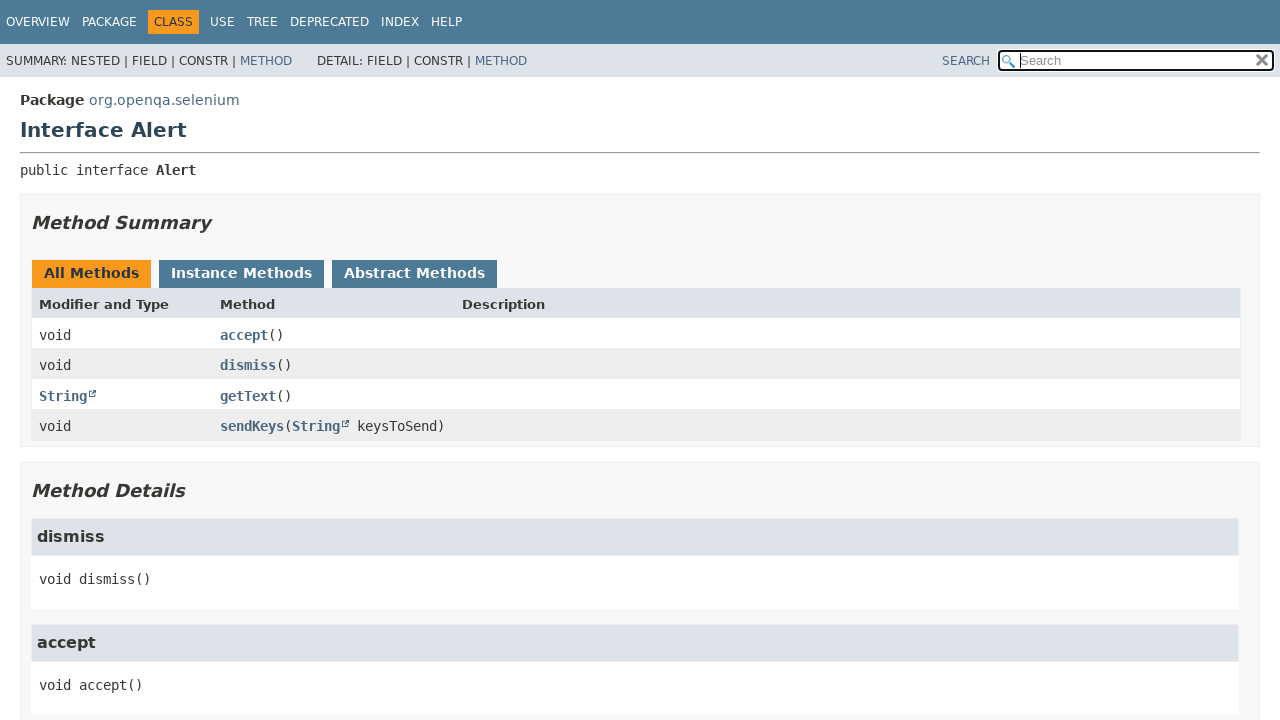

Alert interface page loaded
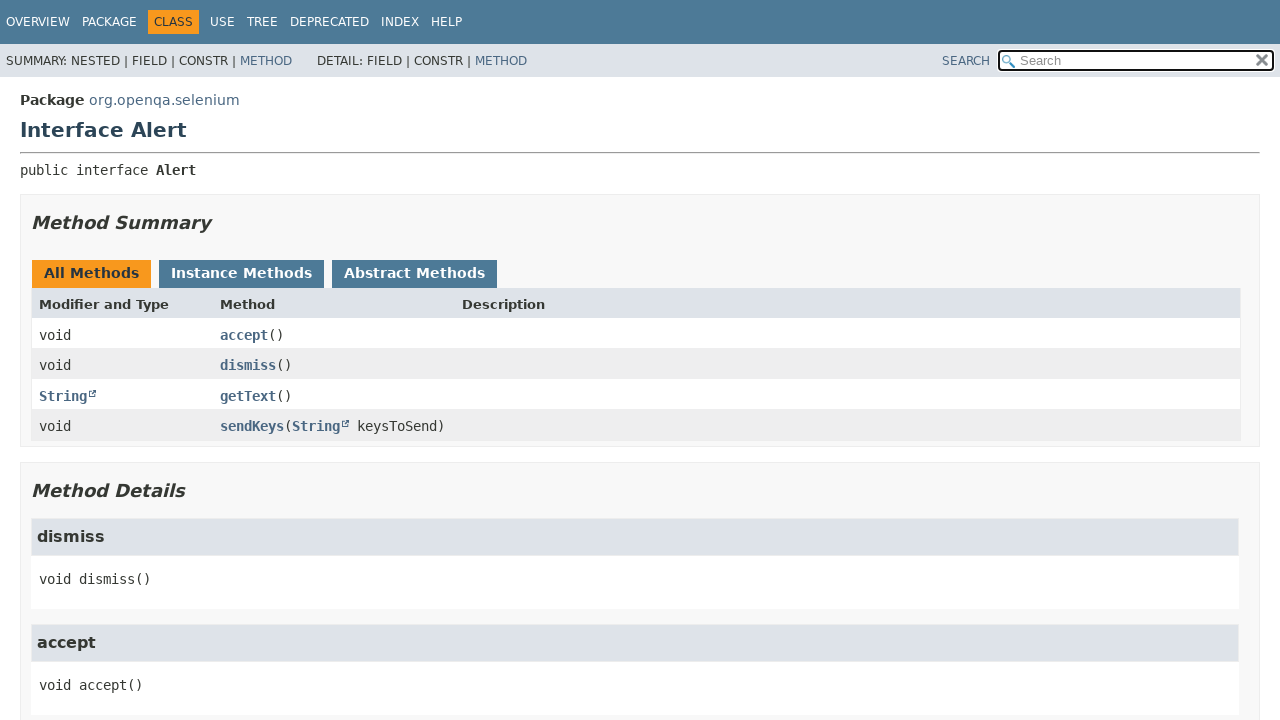

Retrieved Alert page title: 'Interface Alert'
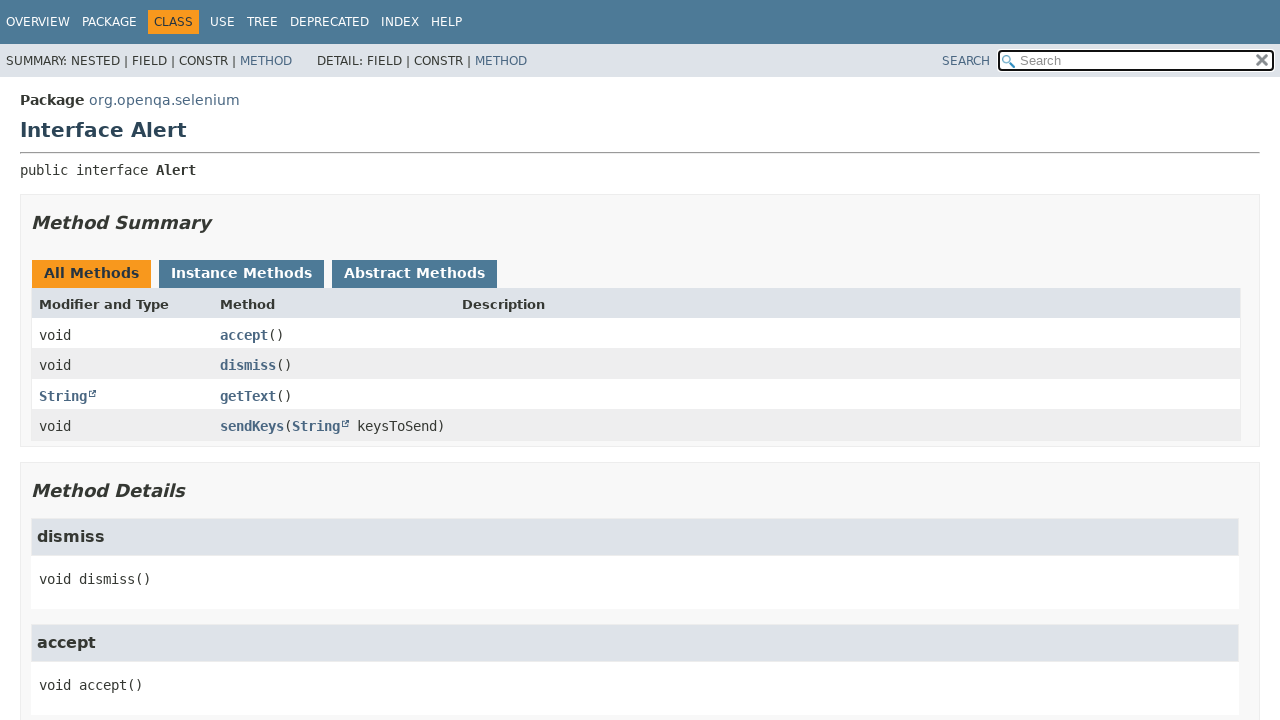

Verified Alert page title is correct
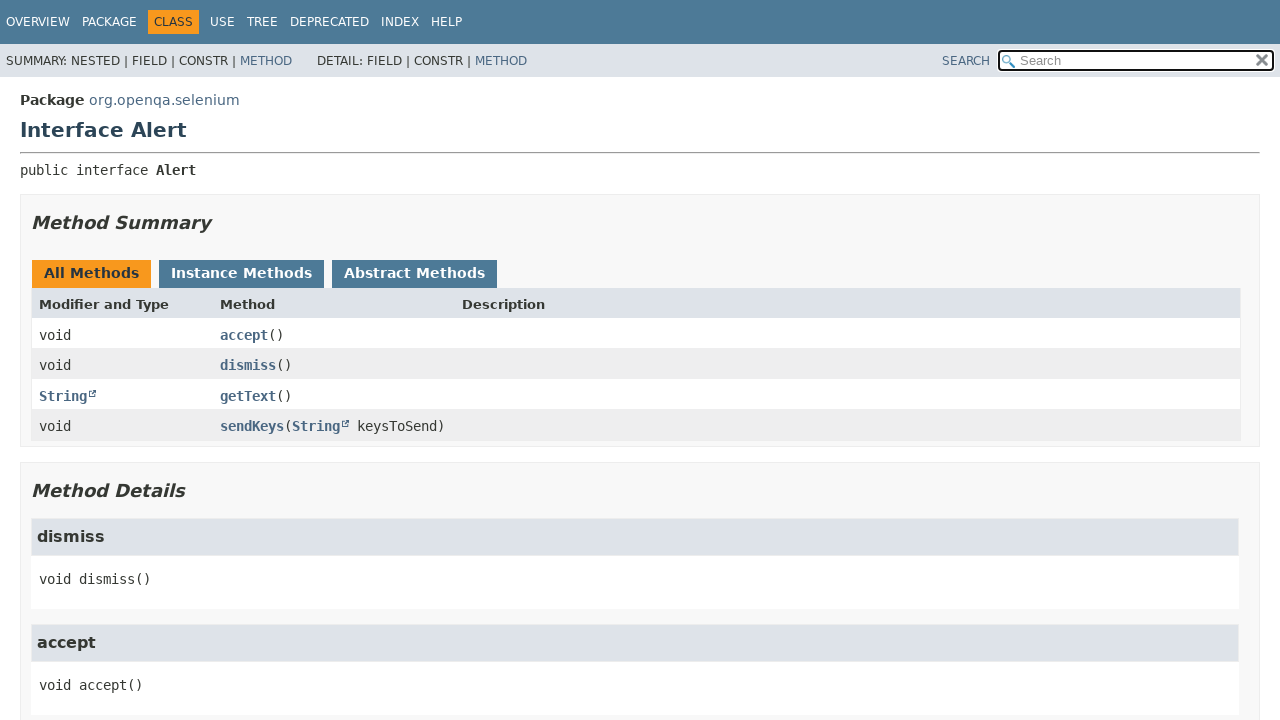

Clicked on Overview tab to navigate back at (38, 22) on a[href='../../../index.html']
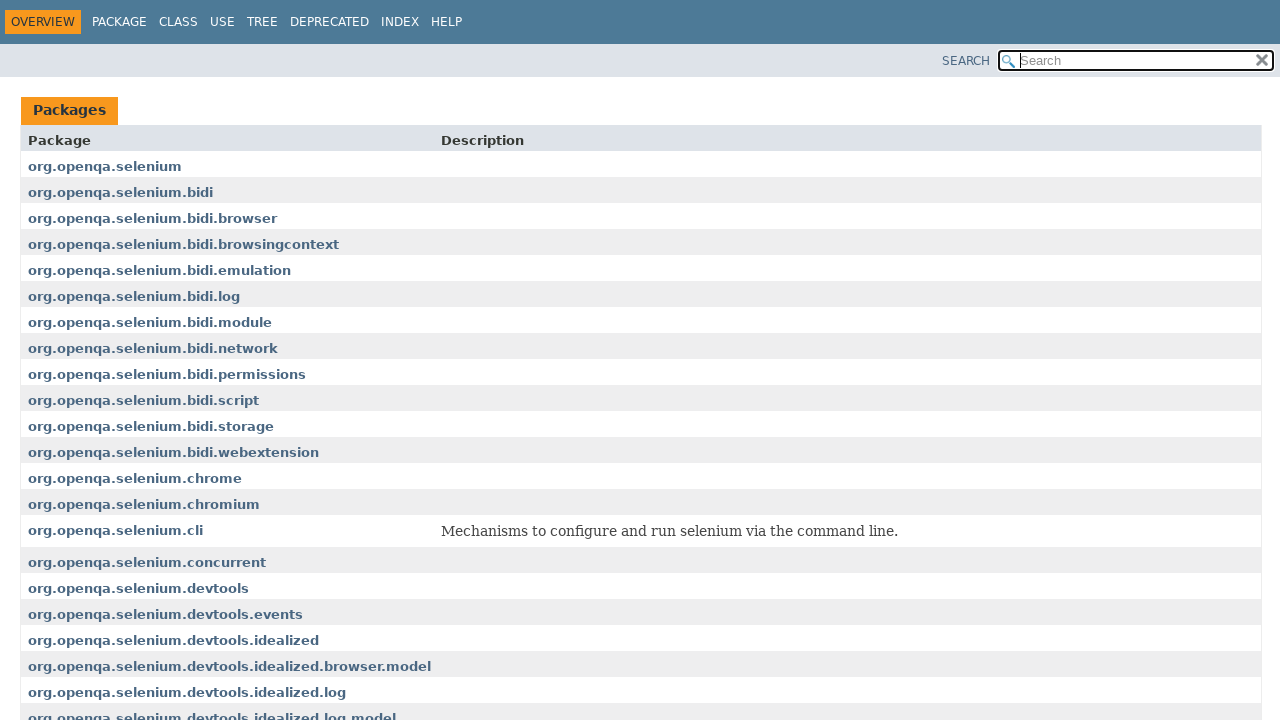

Overview page loaded
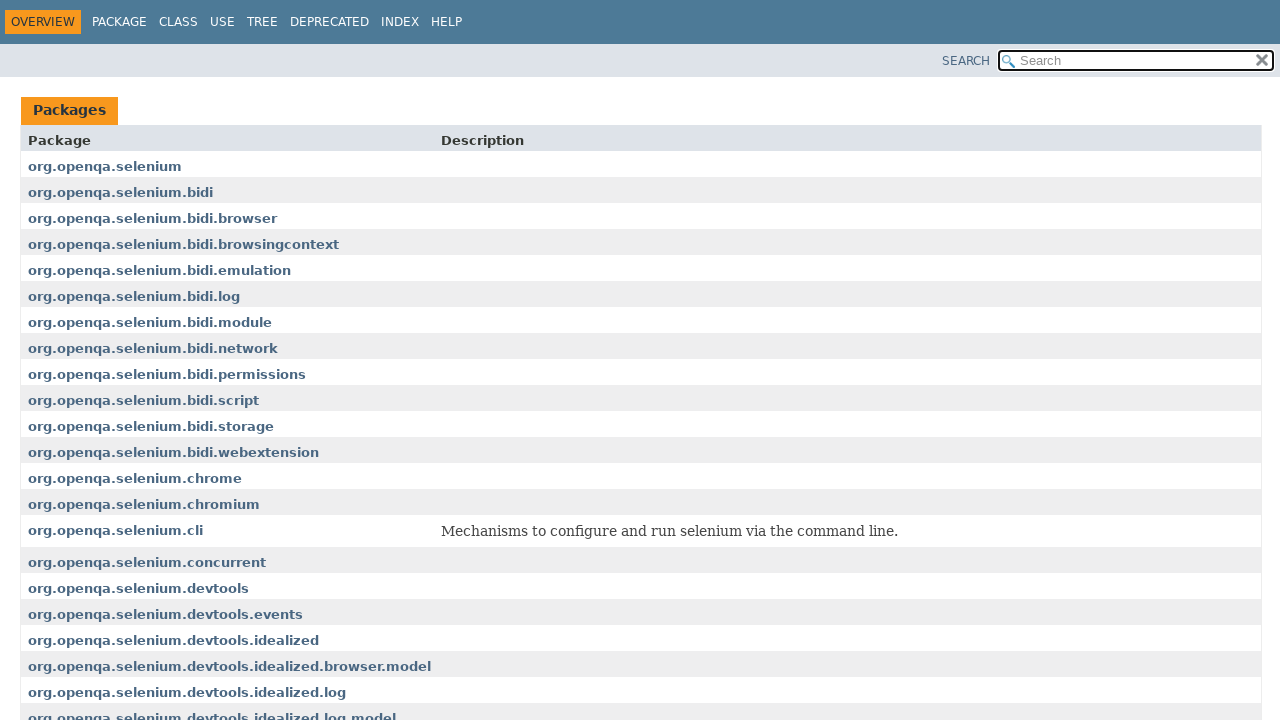

Clicked on chrome package link at (135, 478) on a[href='org/openqa/selenium/chrome/package-summary.html']
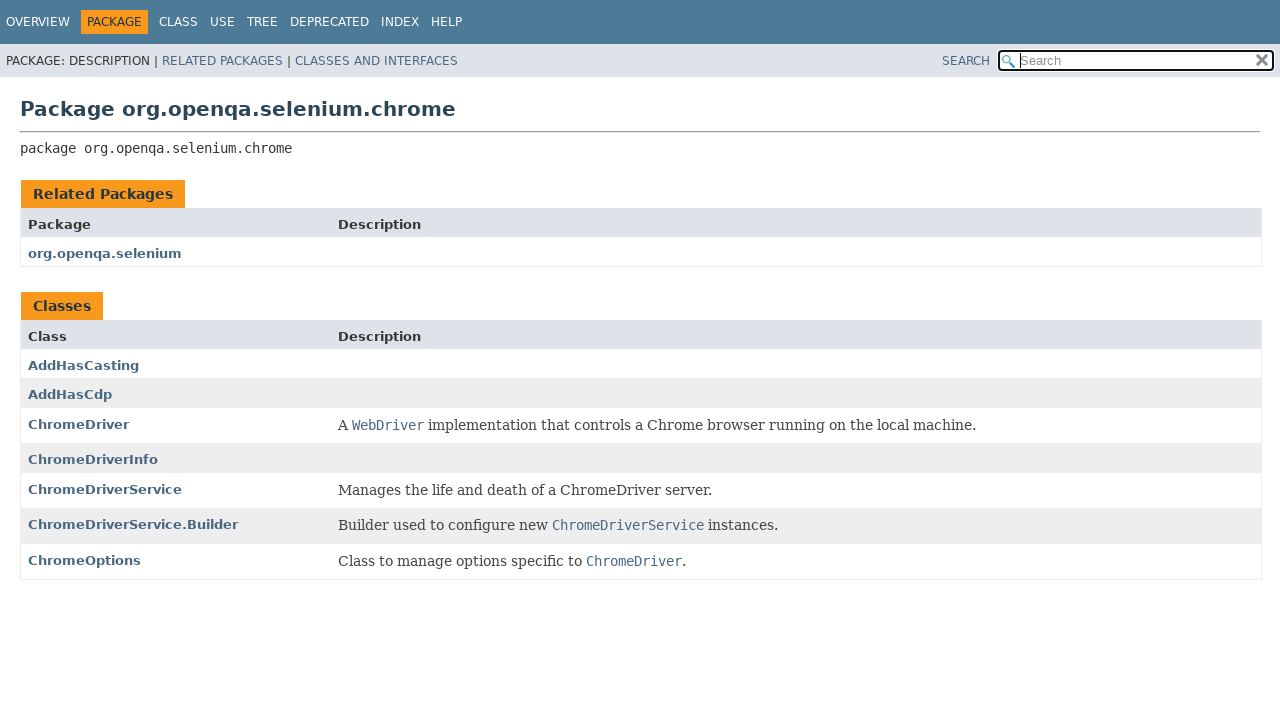

Chrome package page loaded
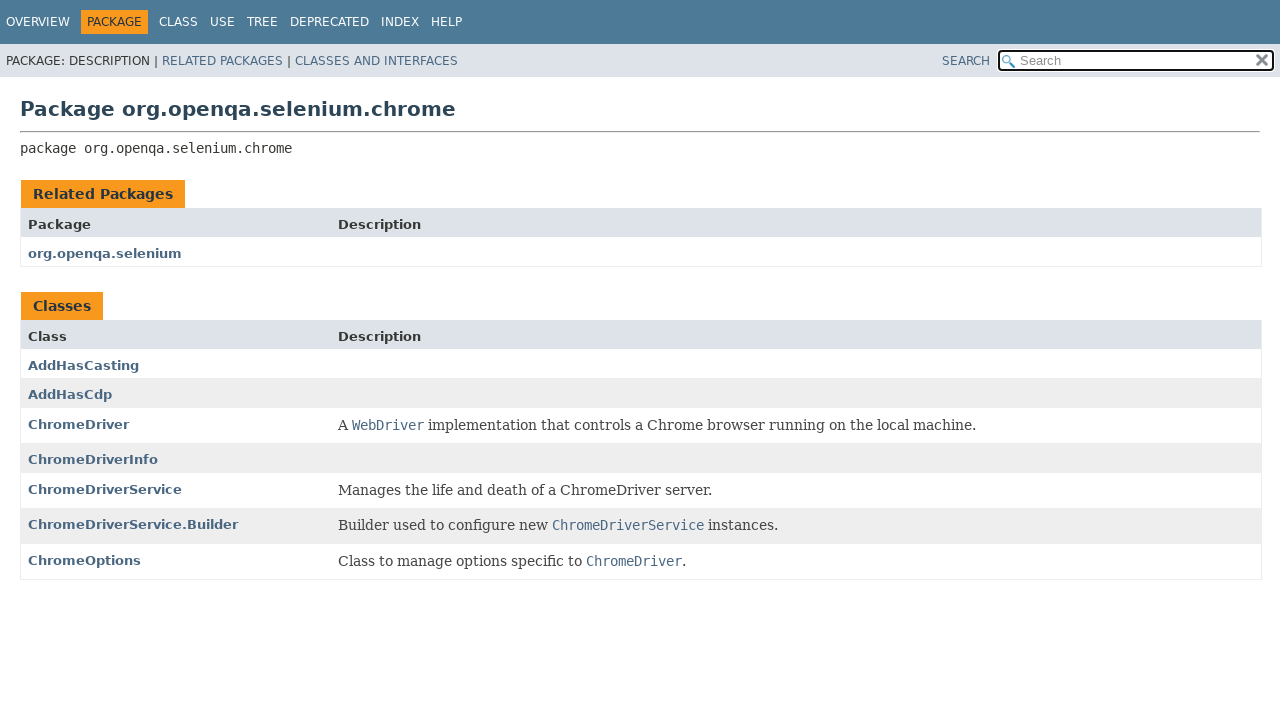

Clicked on ChromeDriver class link at (78, 424) on a[href='ChromeDriver.html'] >> nth=0
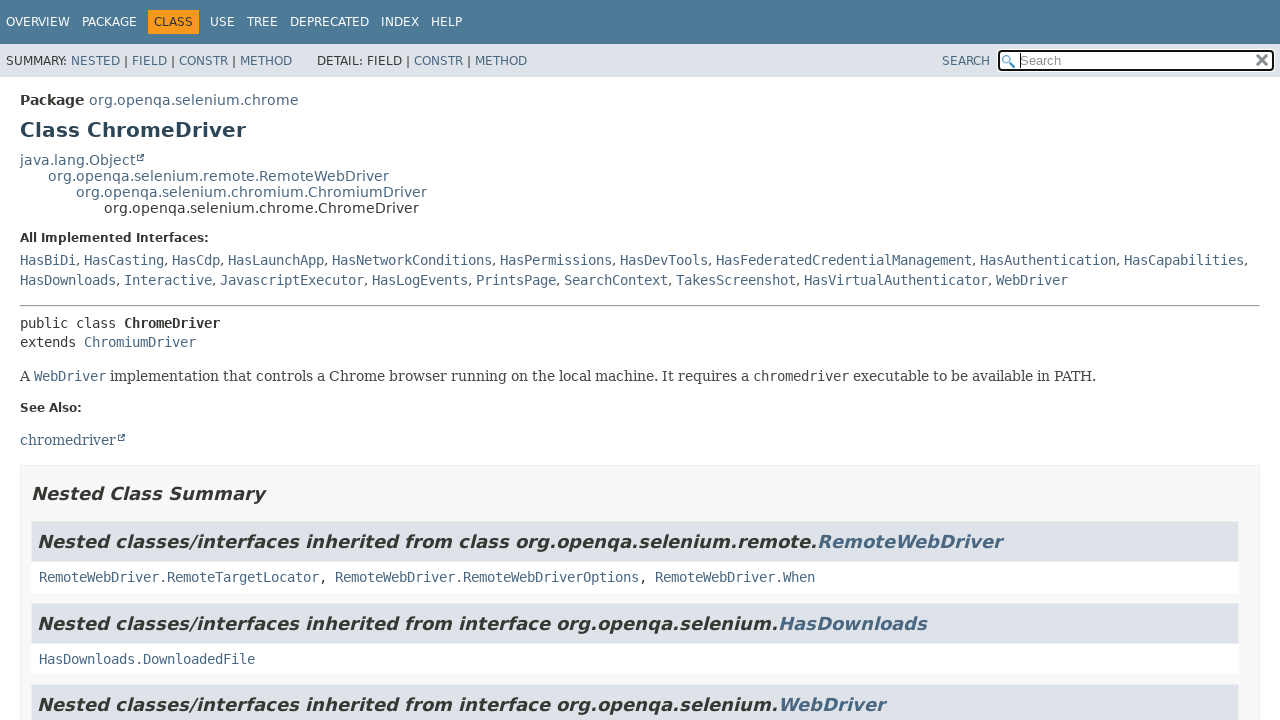

ChromeDriver class page loaded
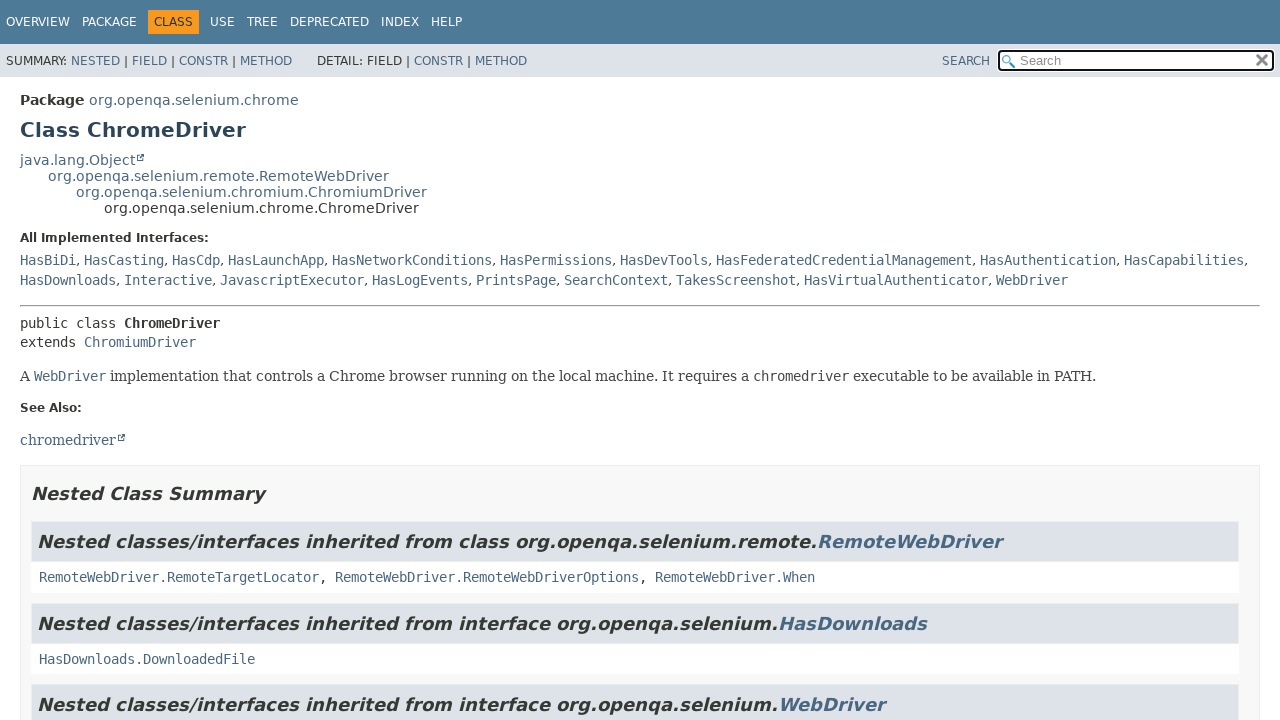

Retrieved ChromeDriver page title: 'Class ChromeDriver'
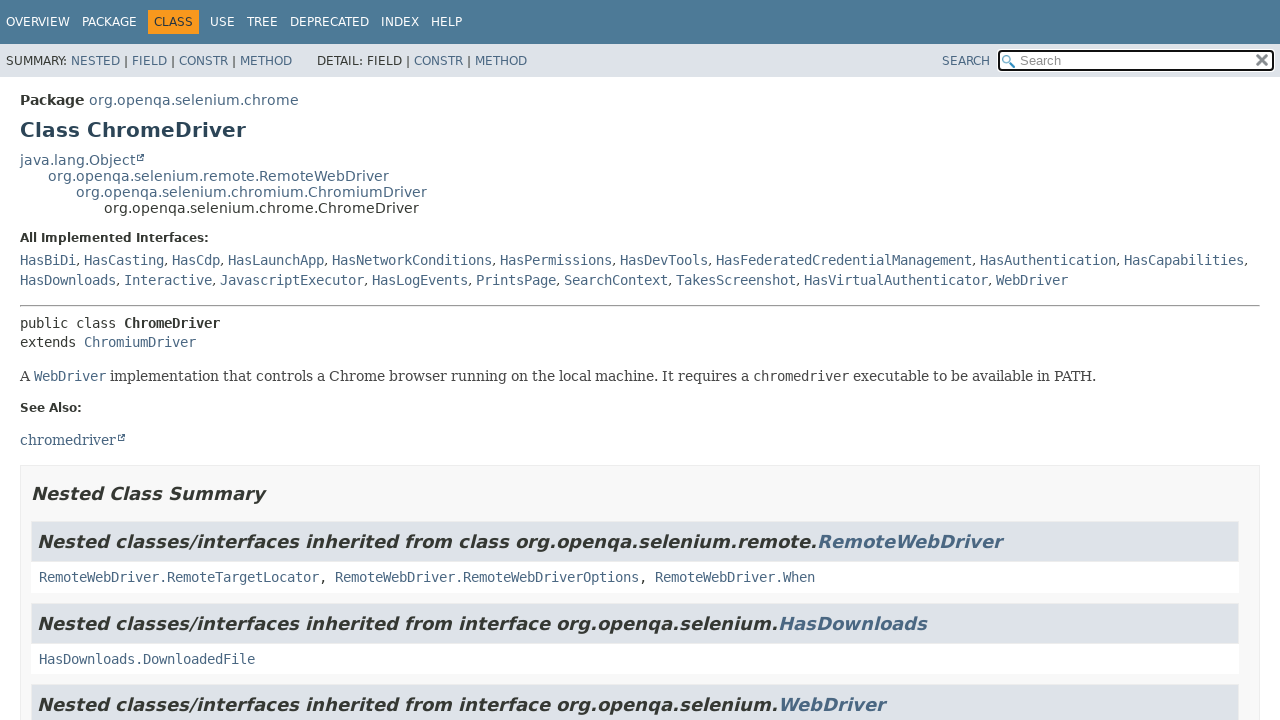

Verified ChromeDriver page title is correct
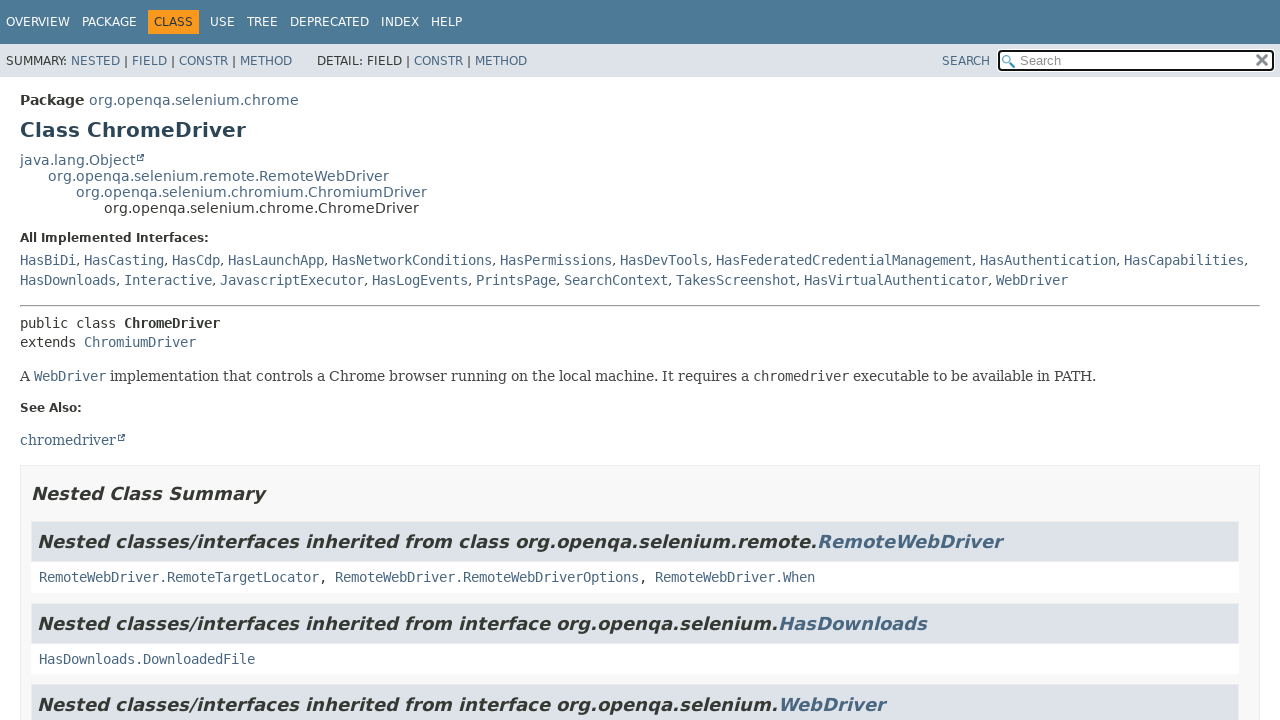

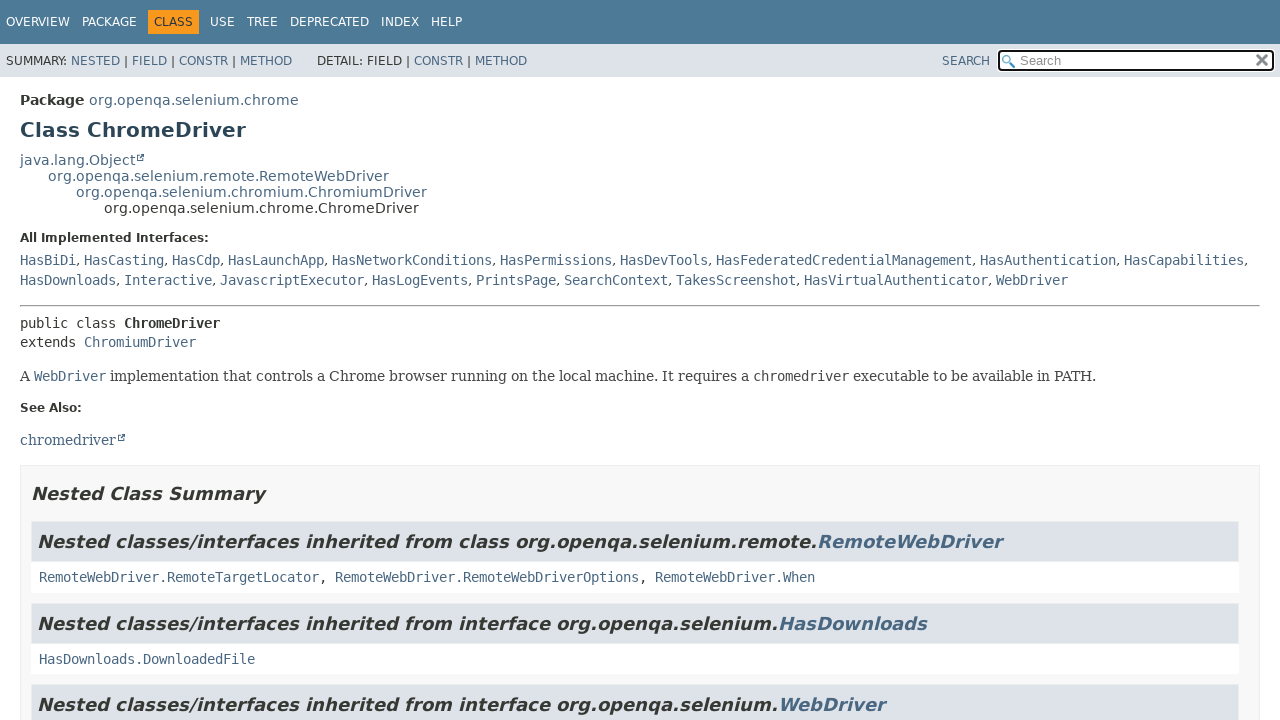